Tests dropdown selection functionality by reading two numbers from the page, calculating their sum, selecting the sum value from a dropdown menu, and submitting the form.

Starting URL: https://suninjuly.github.io/selects1.html

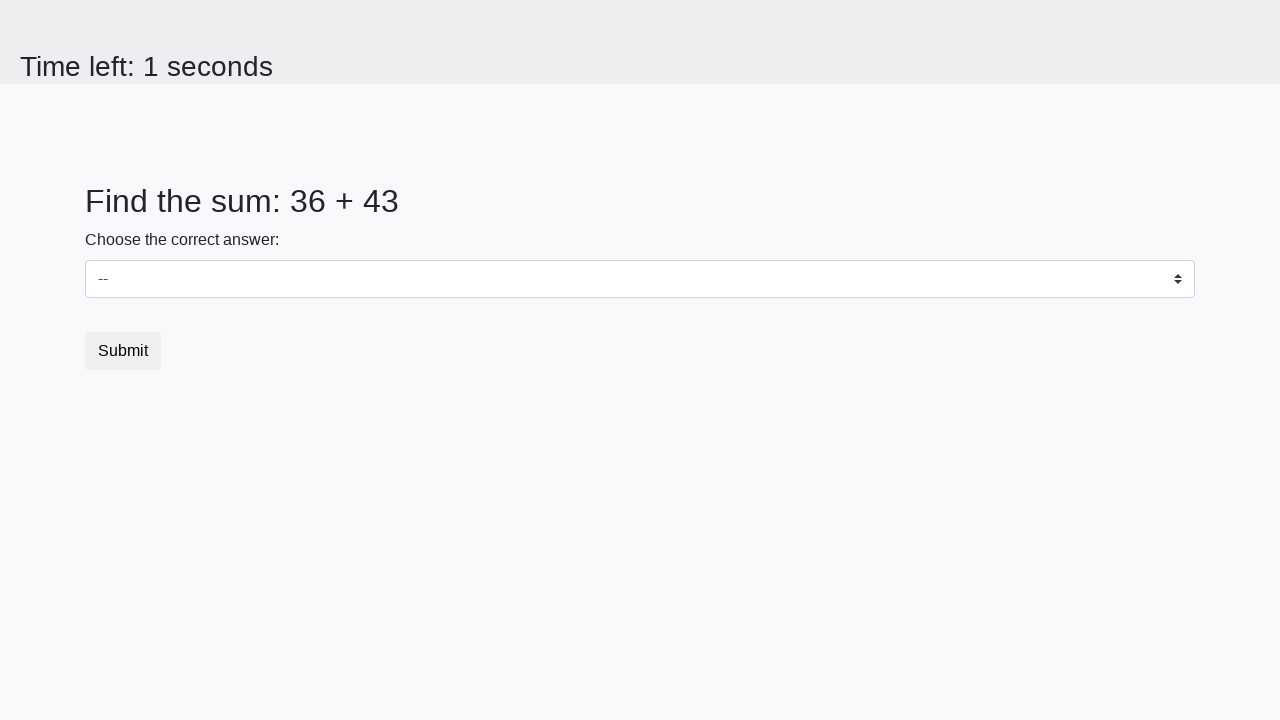

Located first number element (#num1)
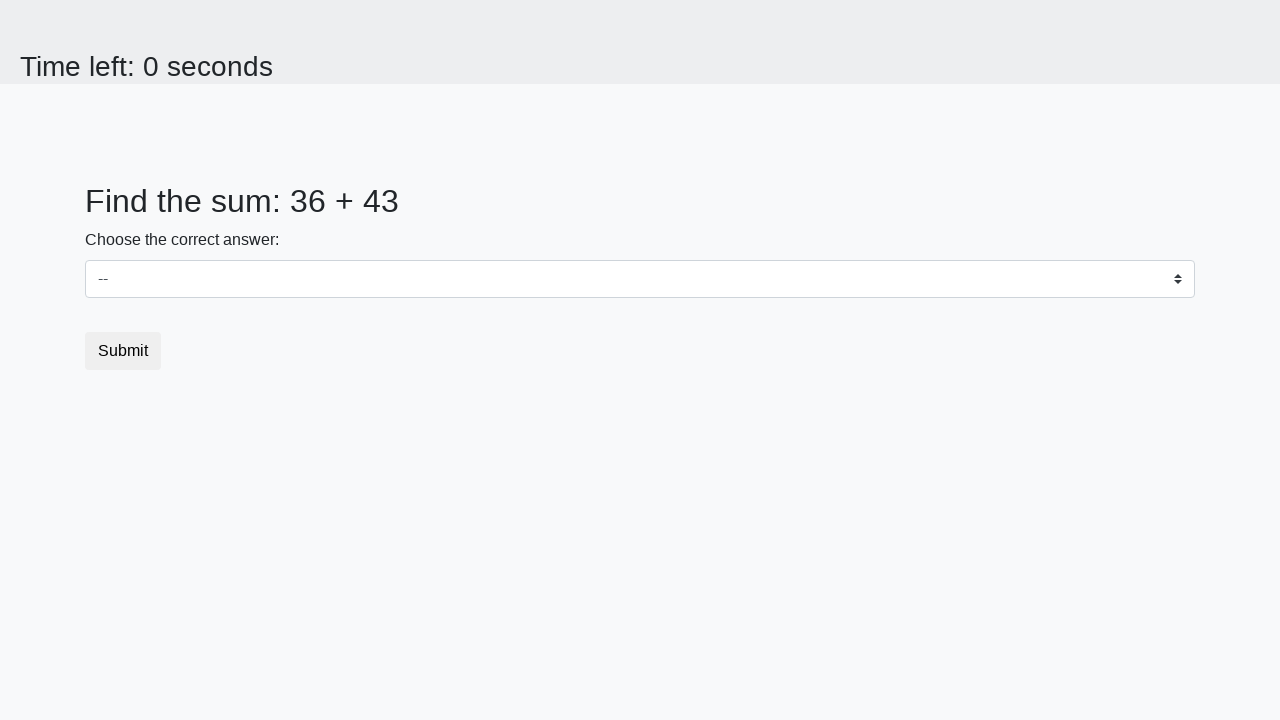

Located second number element (#num2)
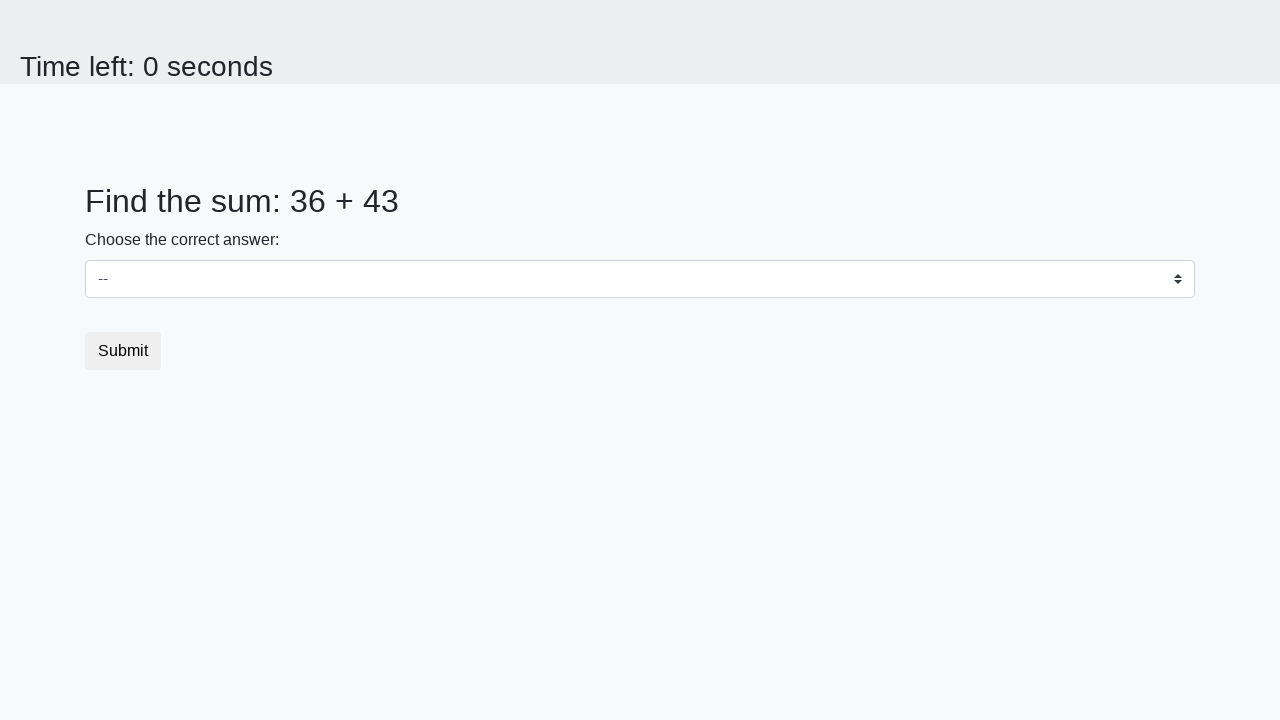

Read first number from page: 36
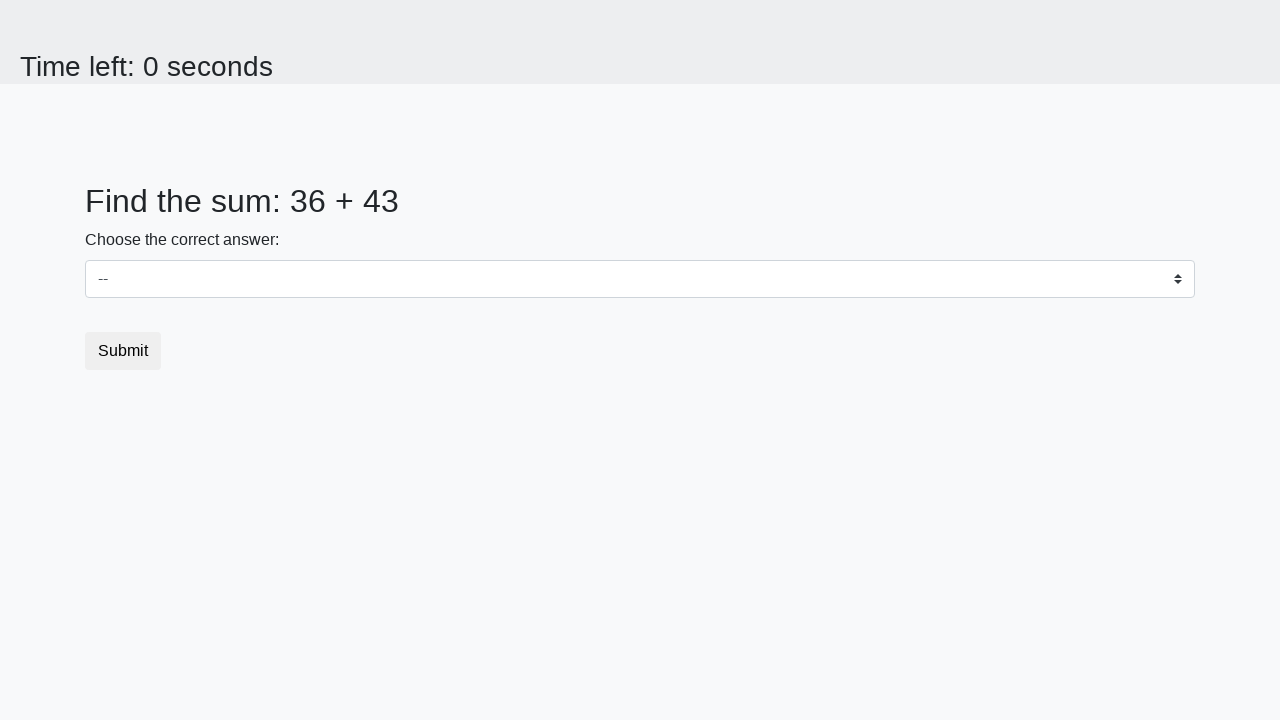

Read second number from page: 43
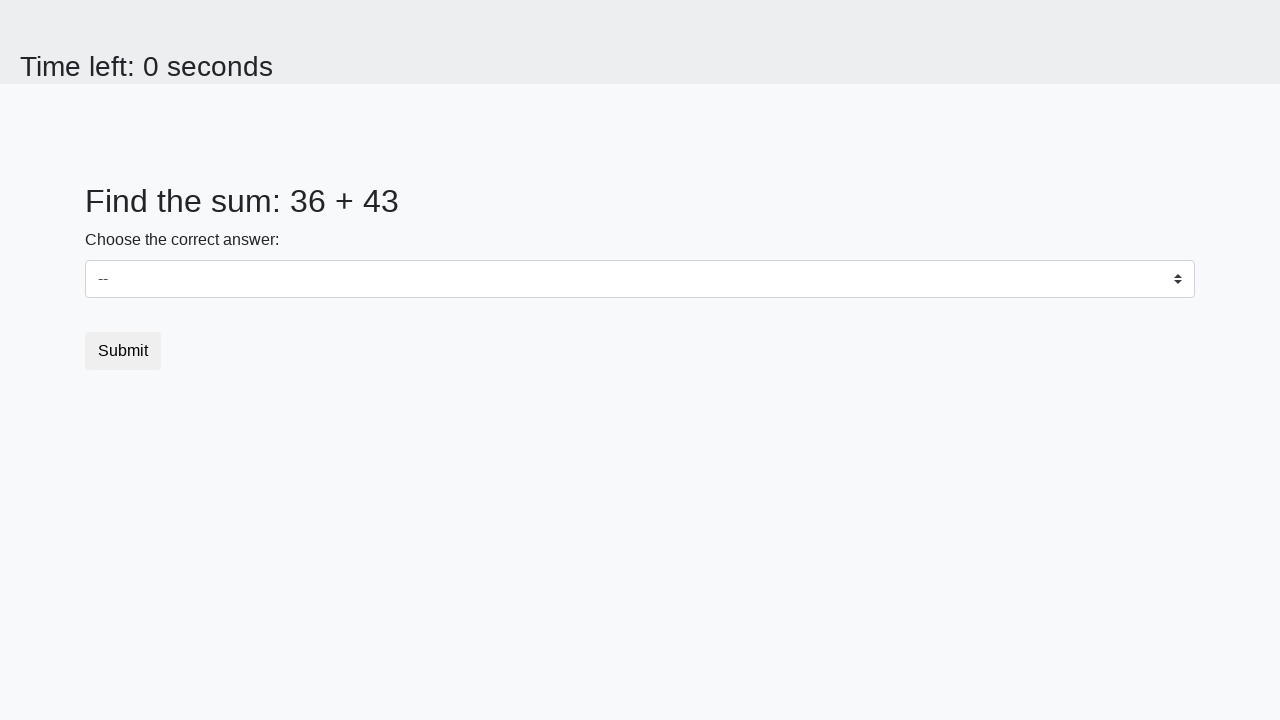

Calculated sum: 36 + 43 = 79
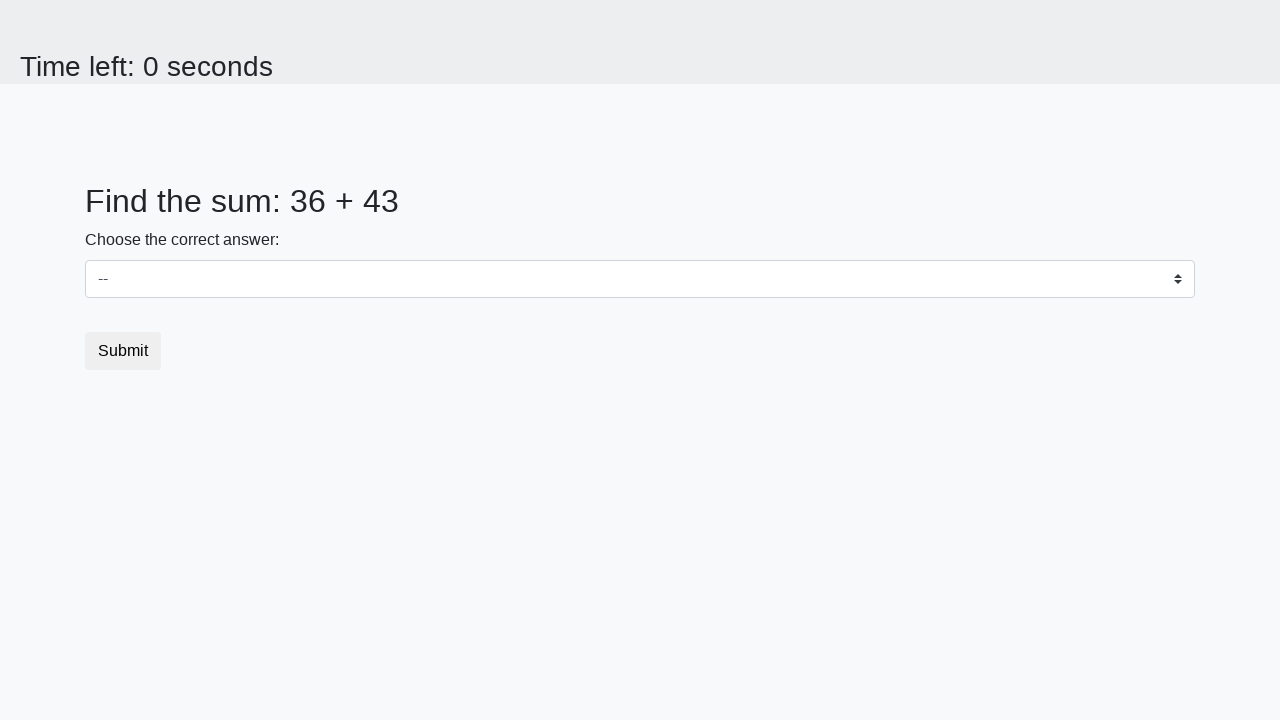

Selected dropdown option with value 79 on #dropdown
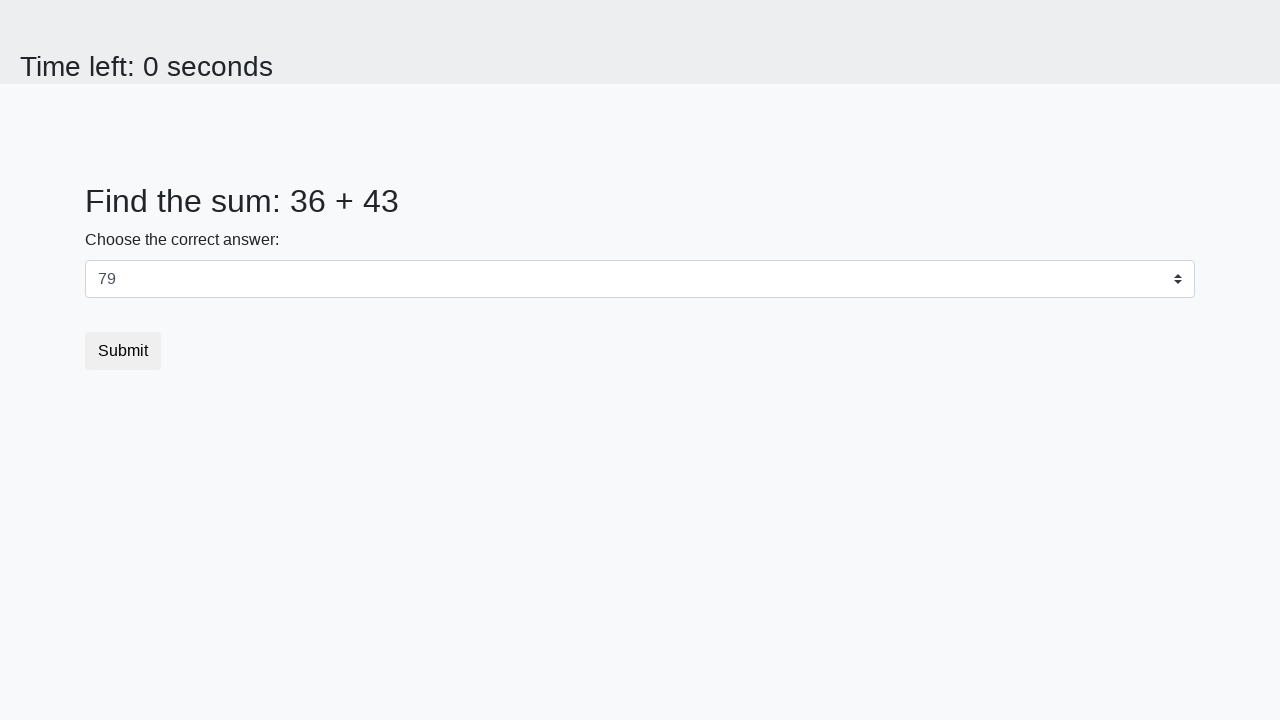

Clicked submit button to complete the form at (123, 351) on .btn
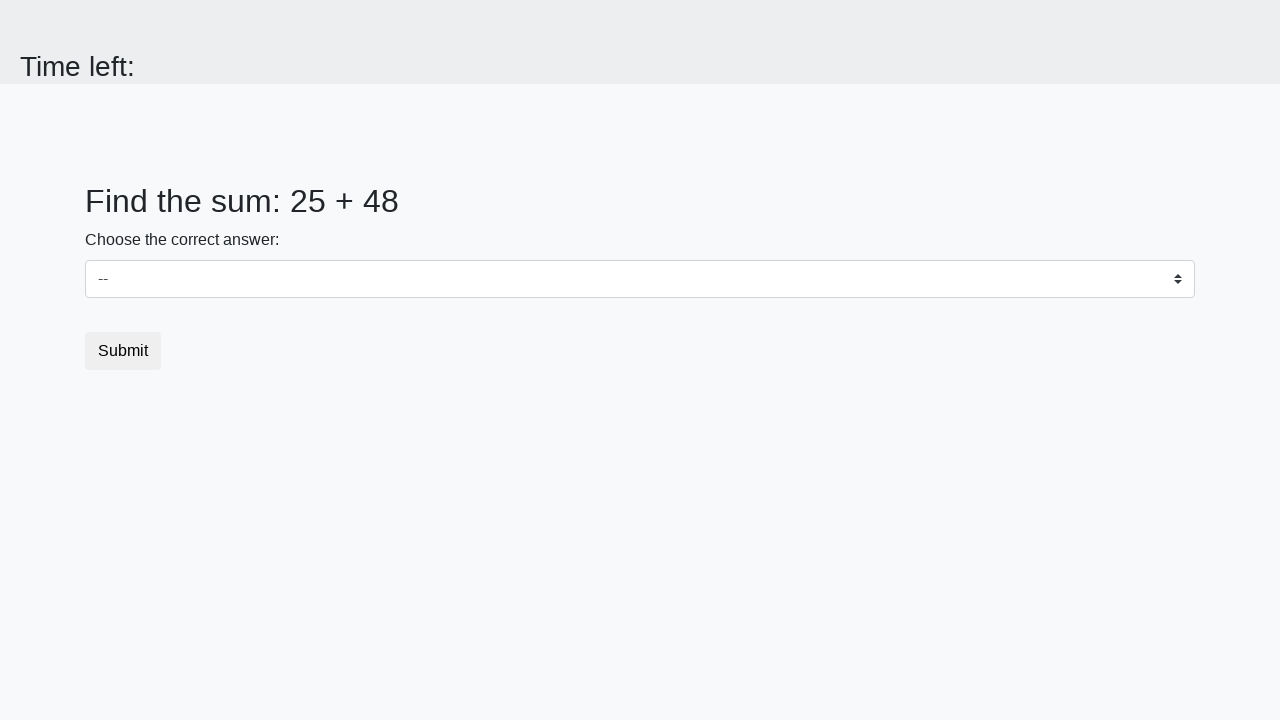

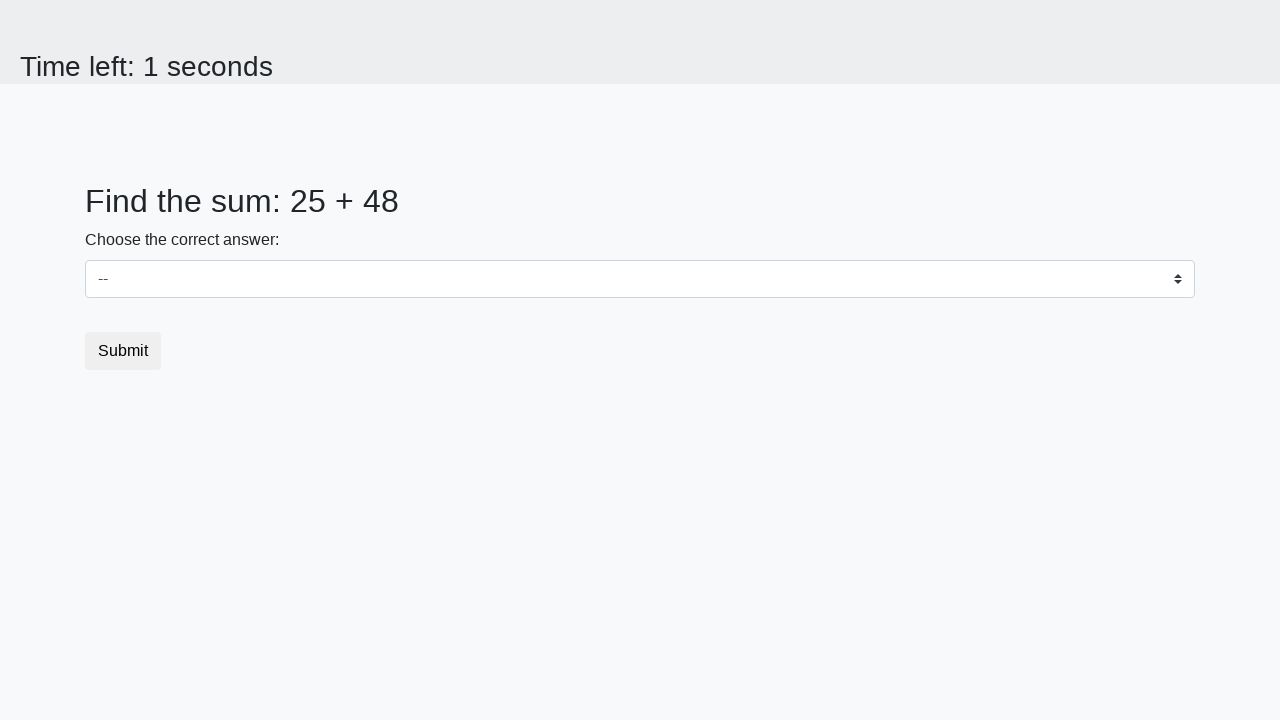